Navigates to a test automation practice site and verifies that a static web table is present with rows, columns, and data accessible for interaction.

Starting URL: https://testautomationpractice.blogspot.com/

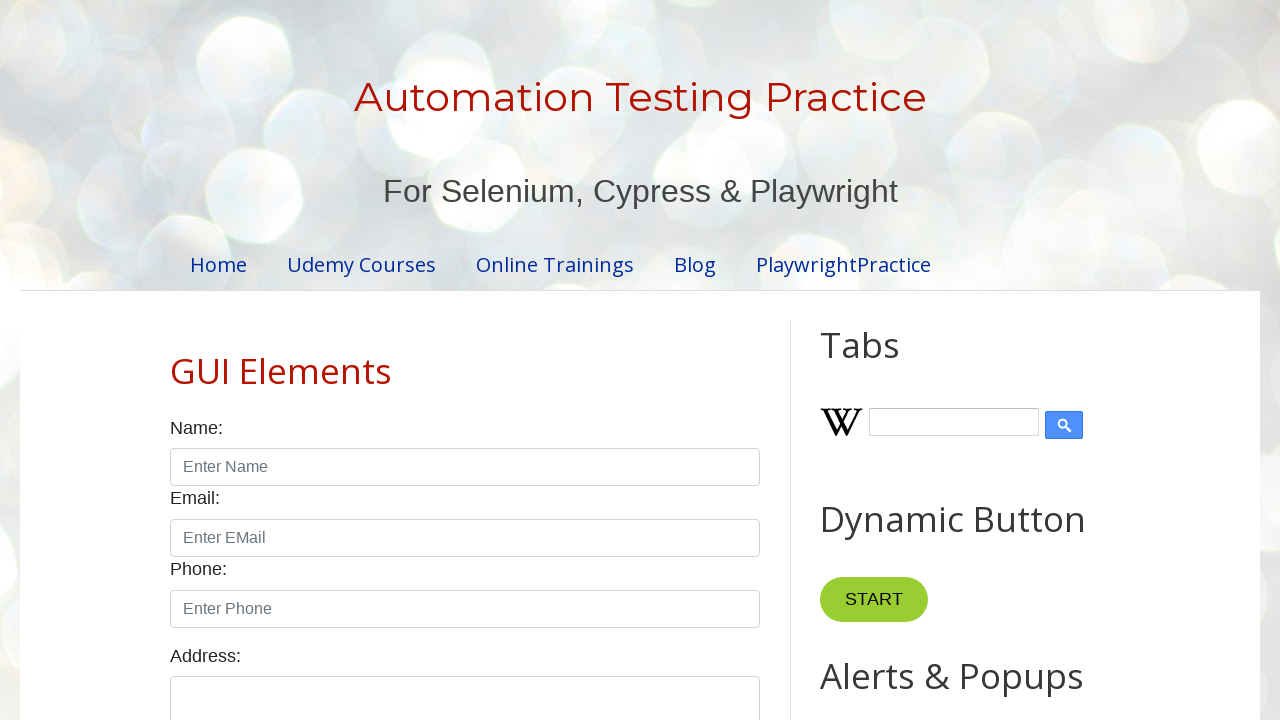

Navigated to test automation practice site
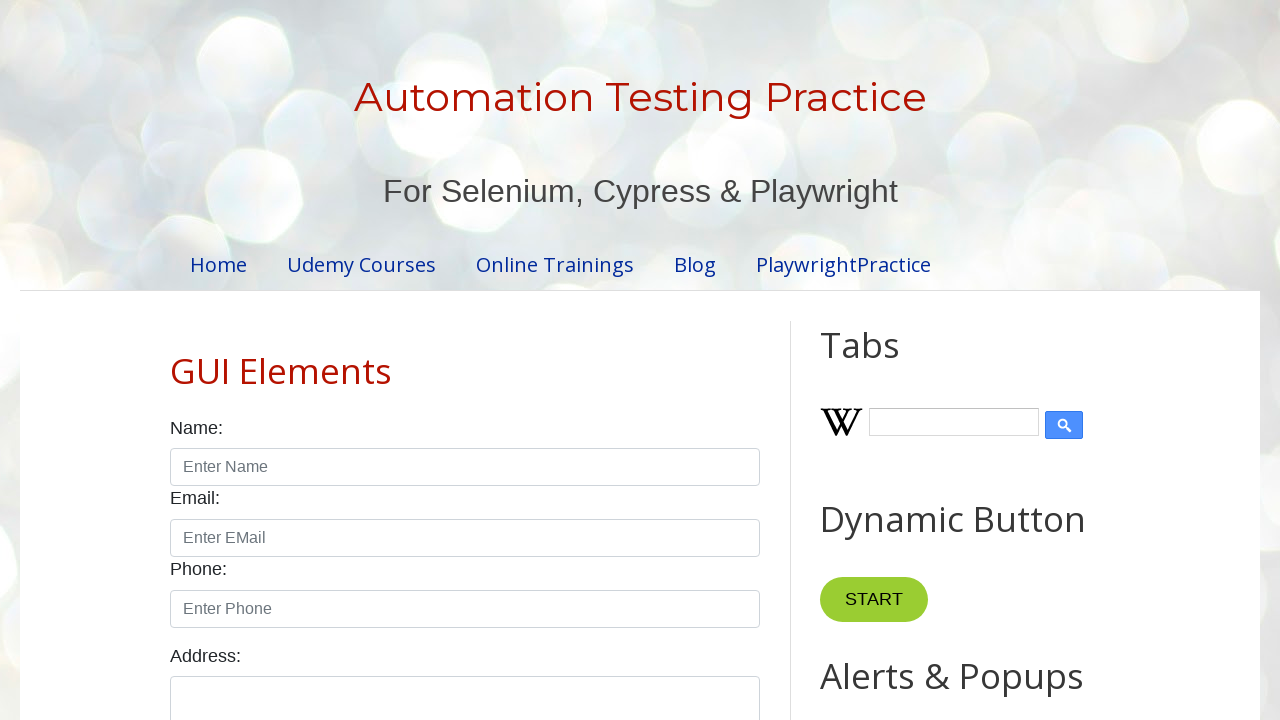

Static web table (BookTable) is now visible
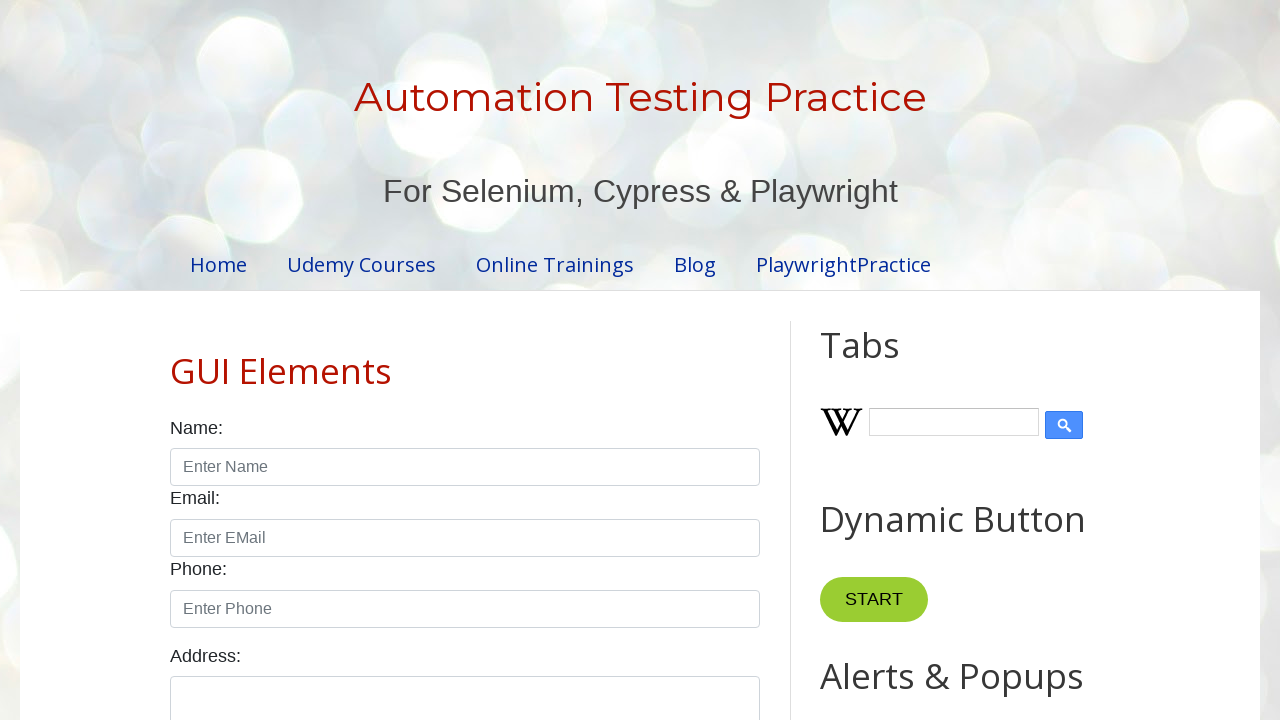

Verified that table rows are present in the static web table
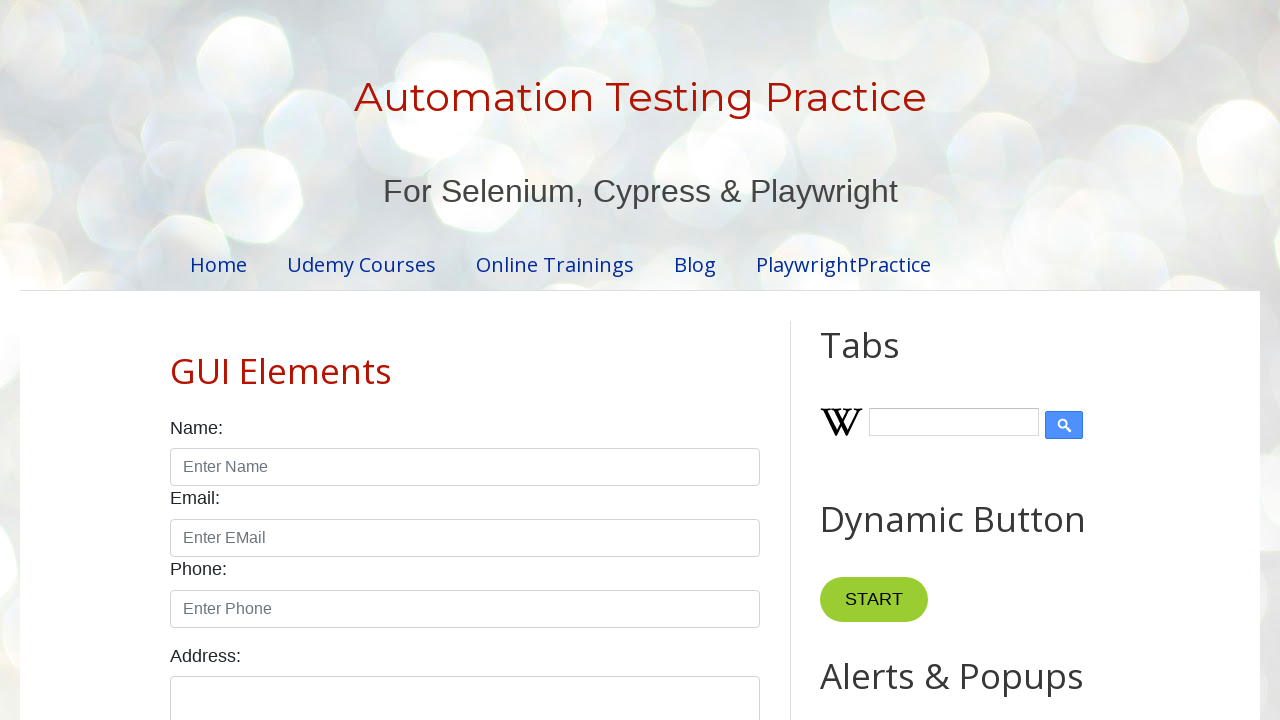

Verified that table header columns are present
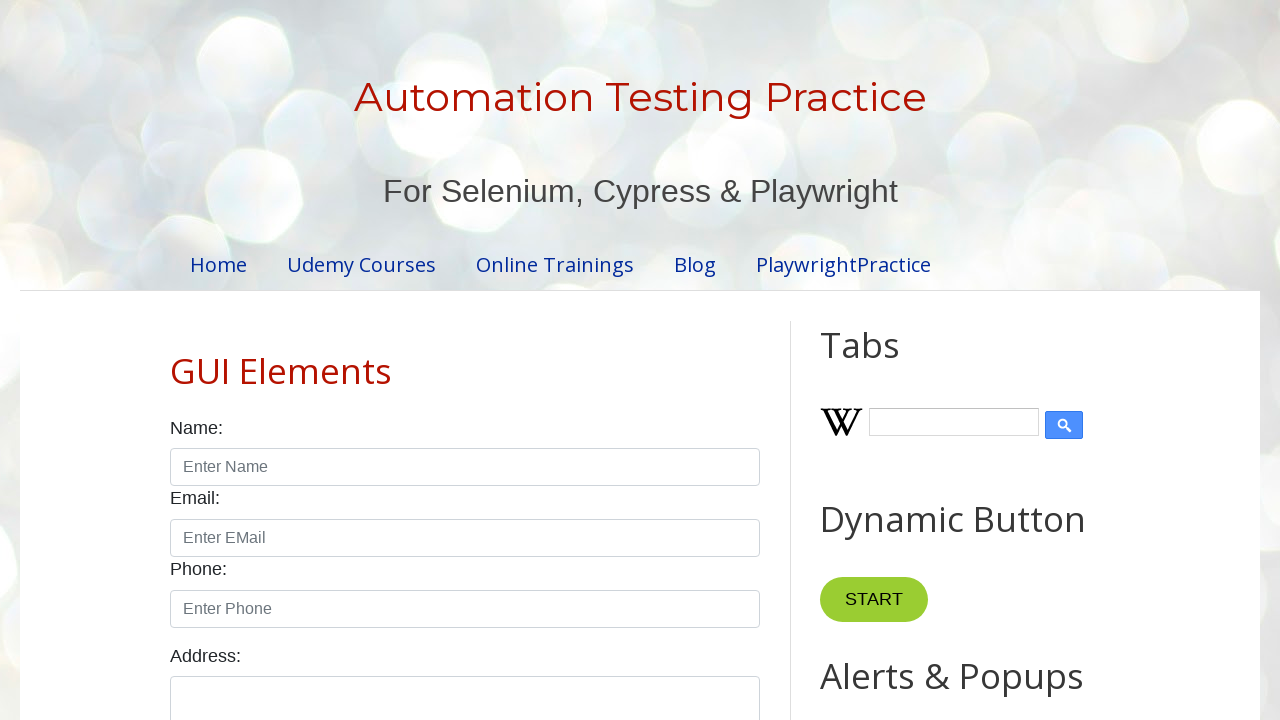

Verified that specific data cell (row 5, column 4) is accessible
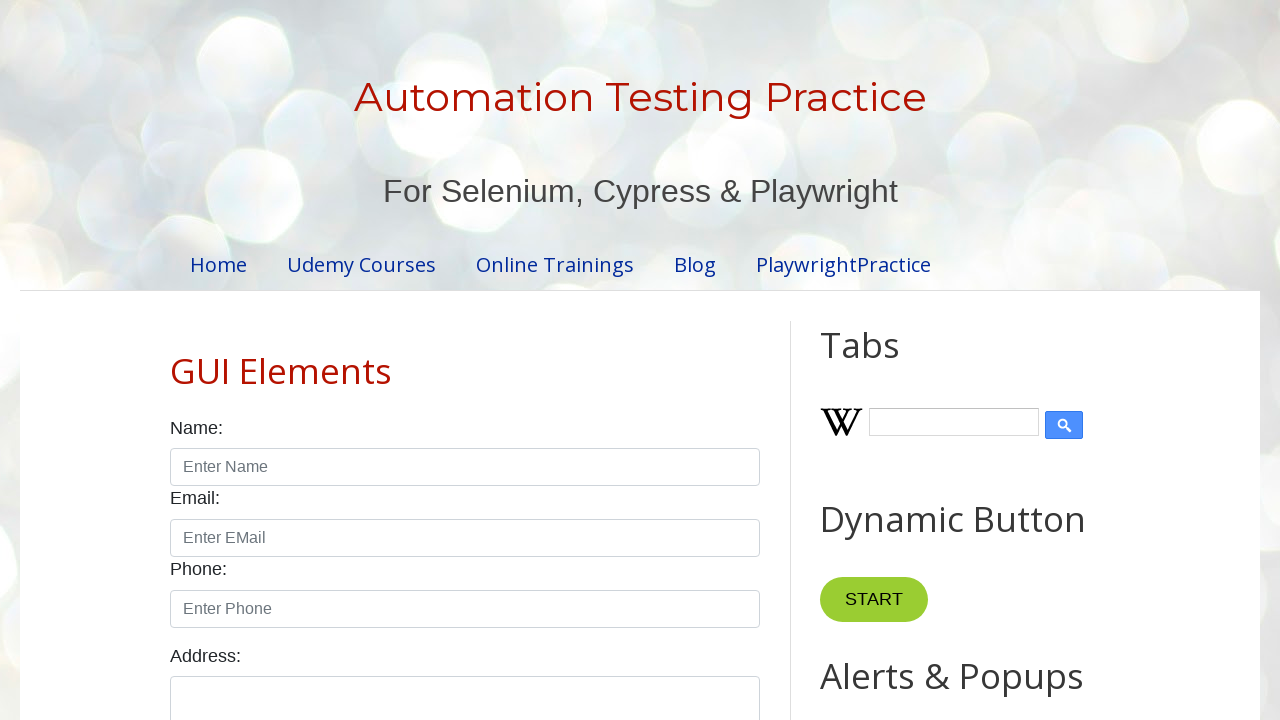

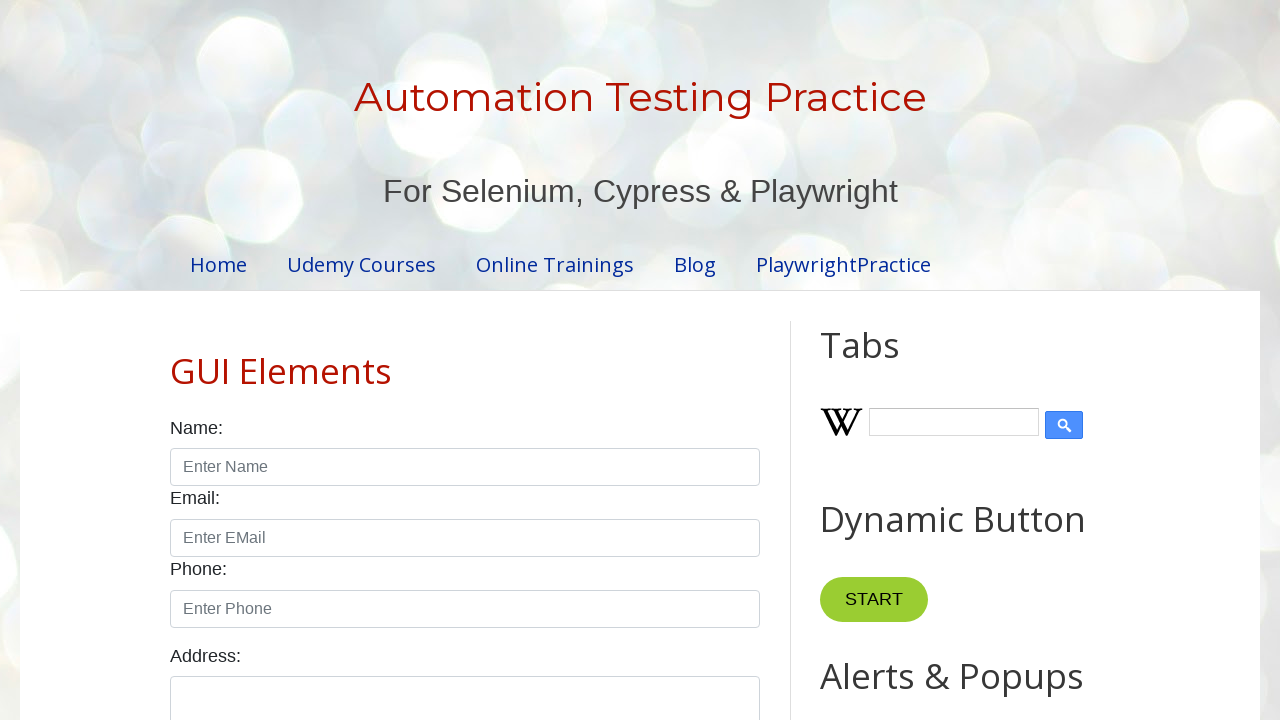